Navigates to the OrangeHRM demo site and verifies the page loads by checking the title

Starting URL: https://opensource-demo.orangehrmlive.com/

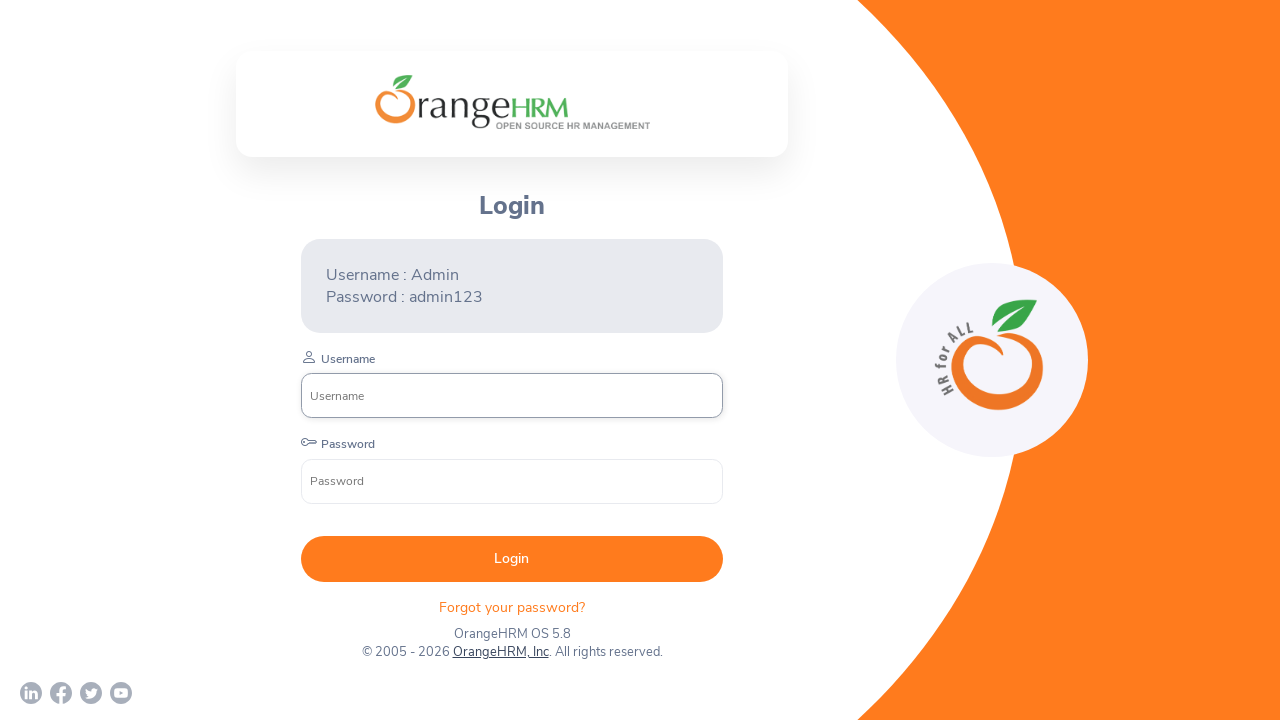

Navigated to OrangeHRM demo site
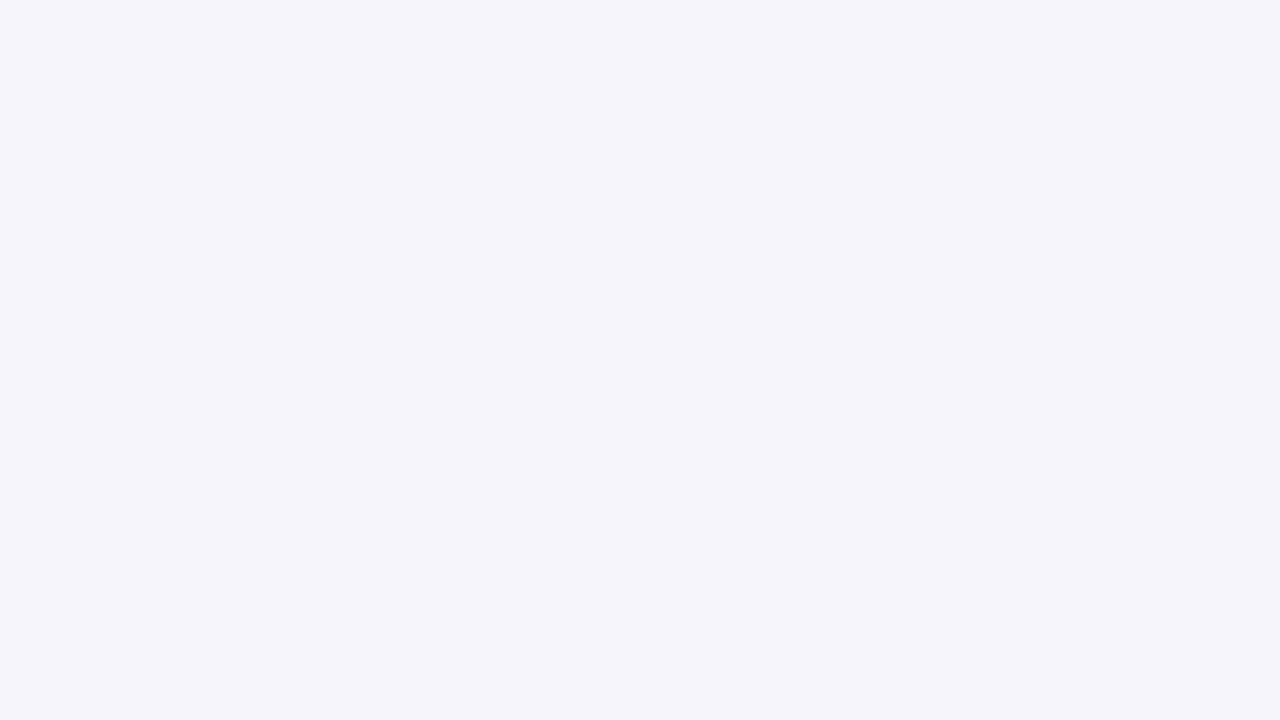

Page loaded and DOM content is ready
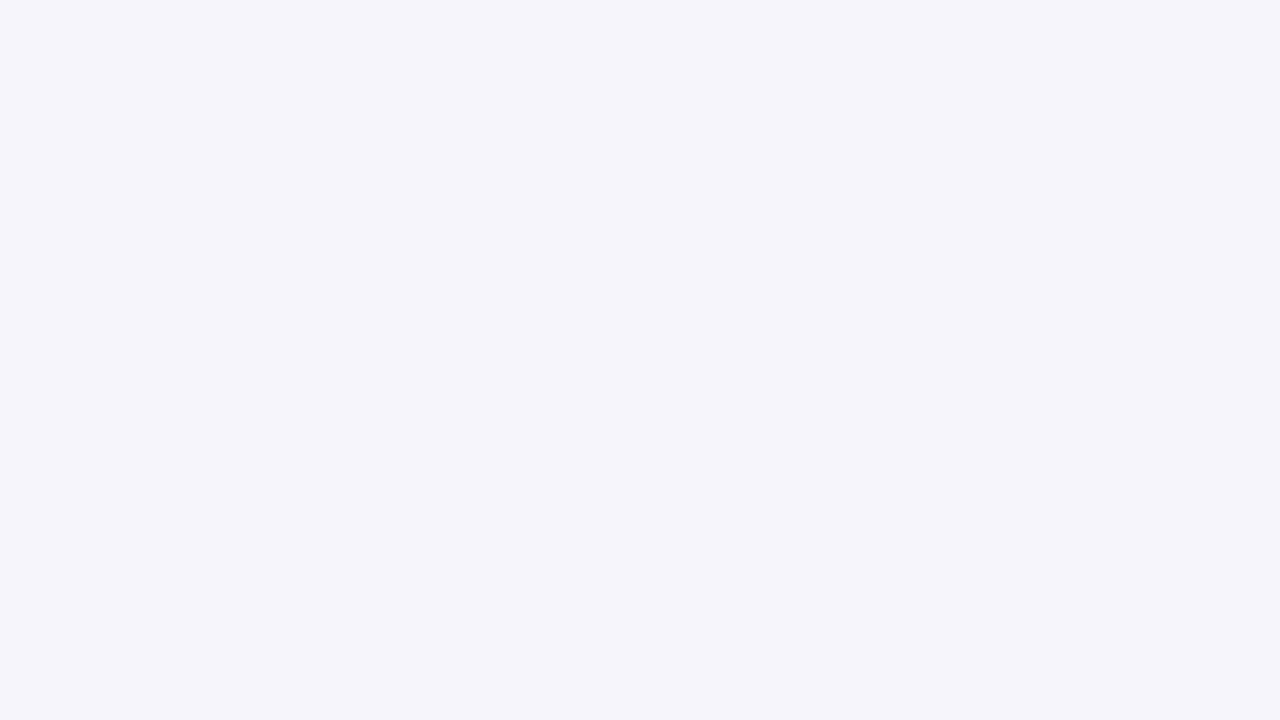

Retrieved page title: OrangeHRM
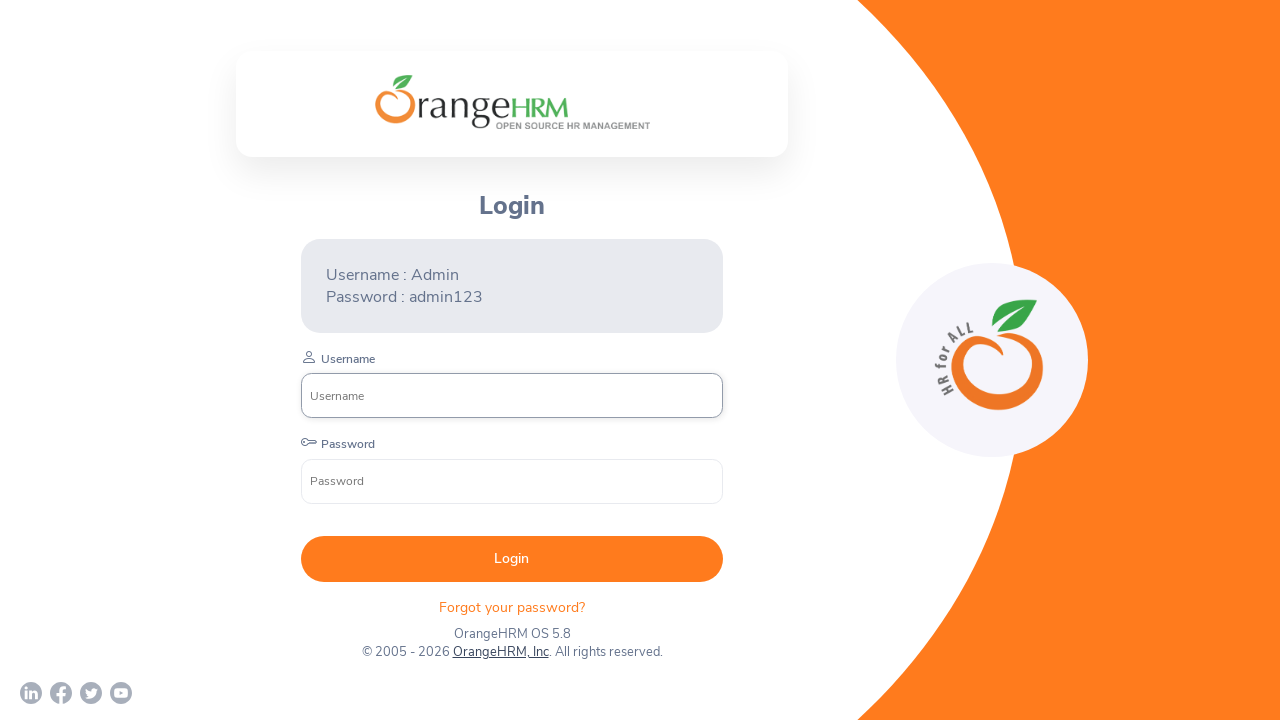

Verified that page title is not empty
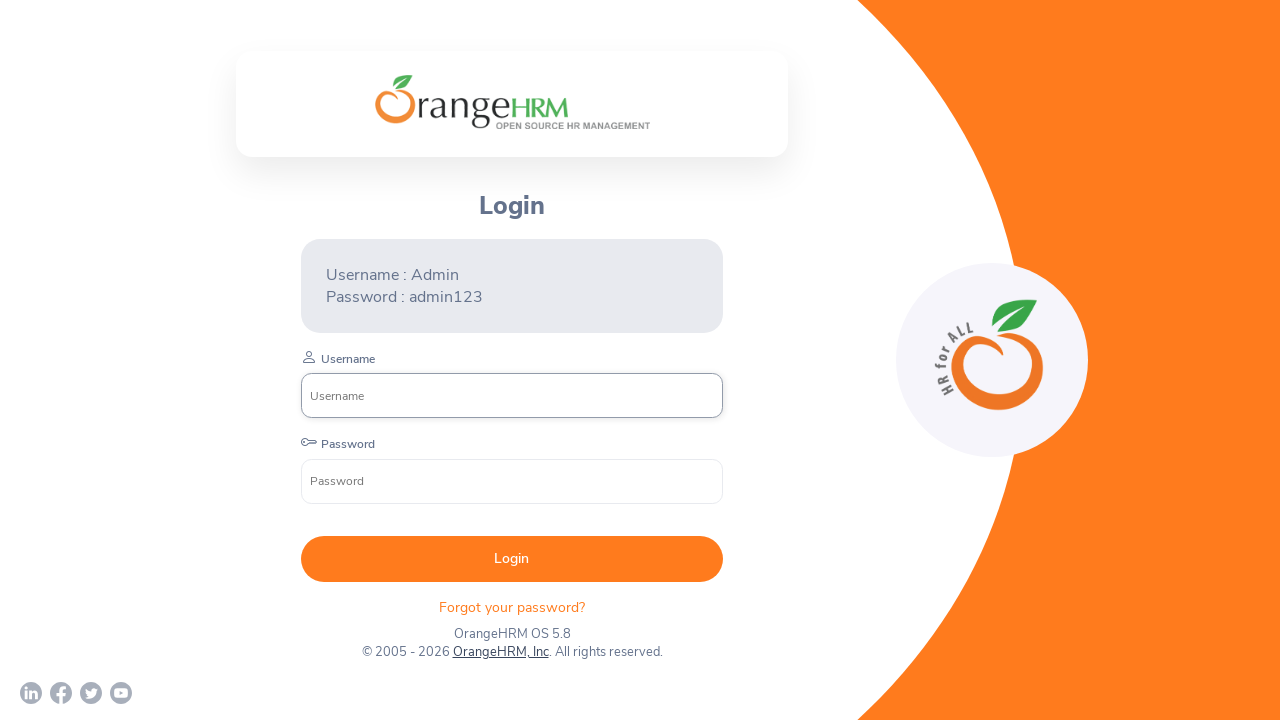

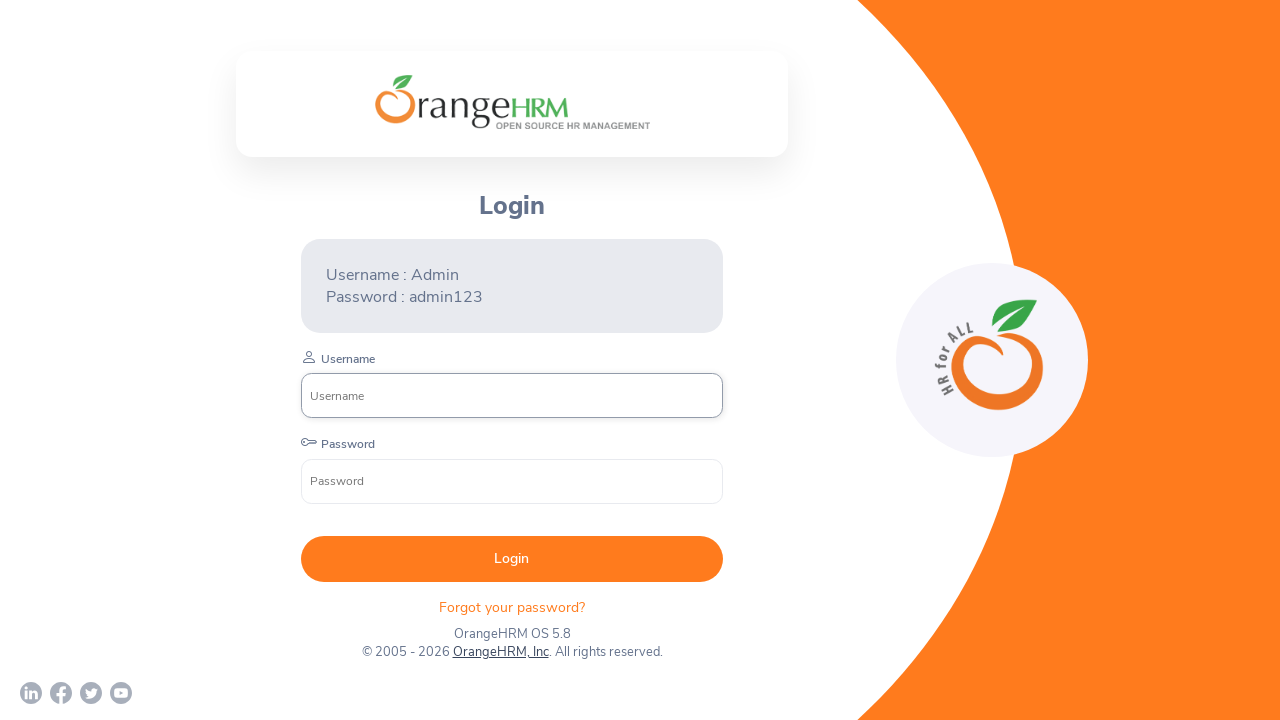